Tests dynamic loading functionality by clicking a start button and waiting for hidden content to become visible

Starting URL: https://the-internet.herokuapp.com/dynamic_loading/1

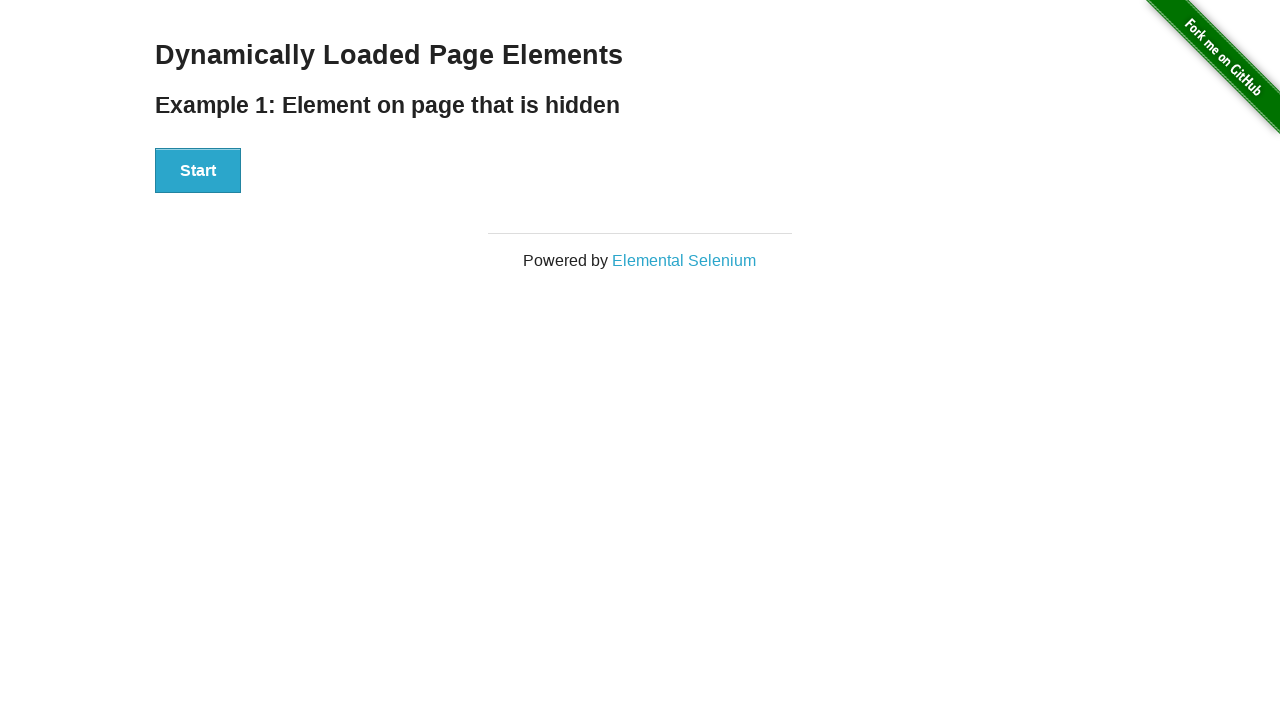

Clicked start button to trigger dynamic loading at (198, 171) on xpath=//div[@id='start']/button
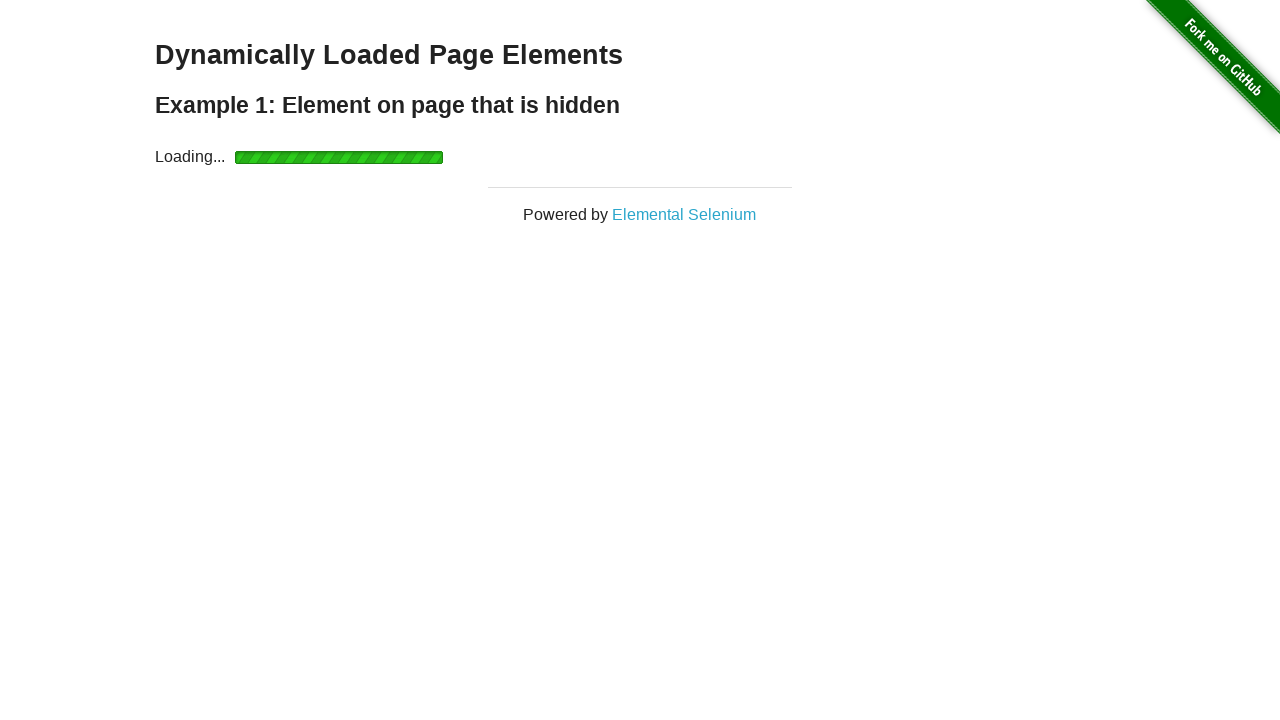

Waited for dynamically loaded content to become visible
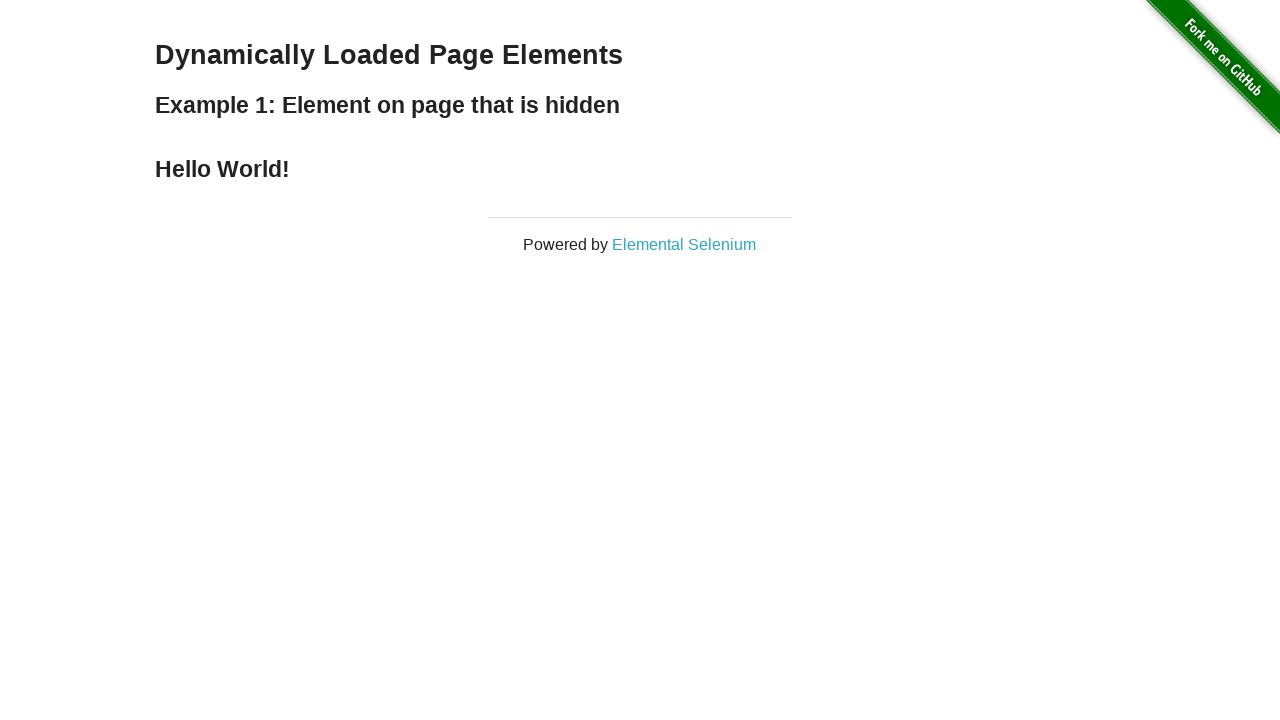

Retrieved loaded content text: 'Hello World!'
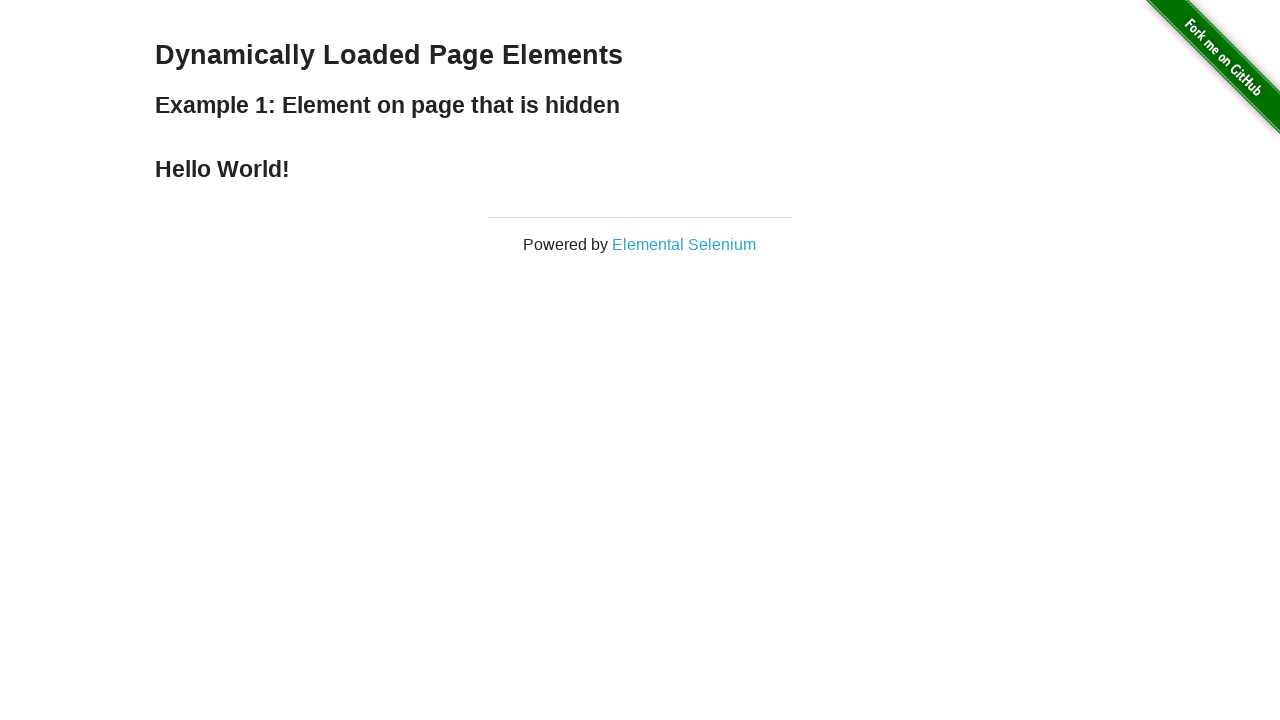

Printed loaded content to console
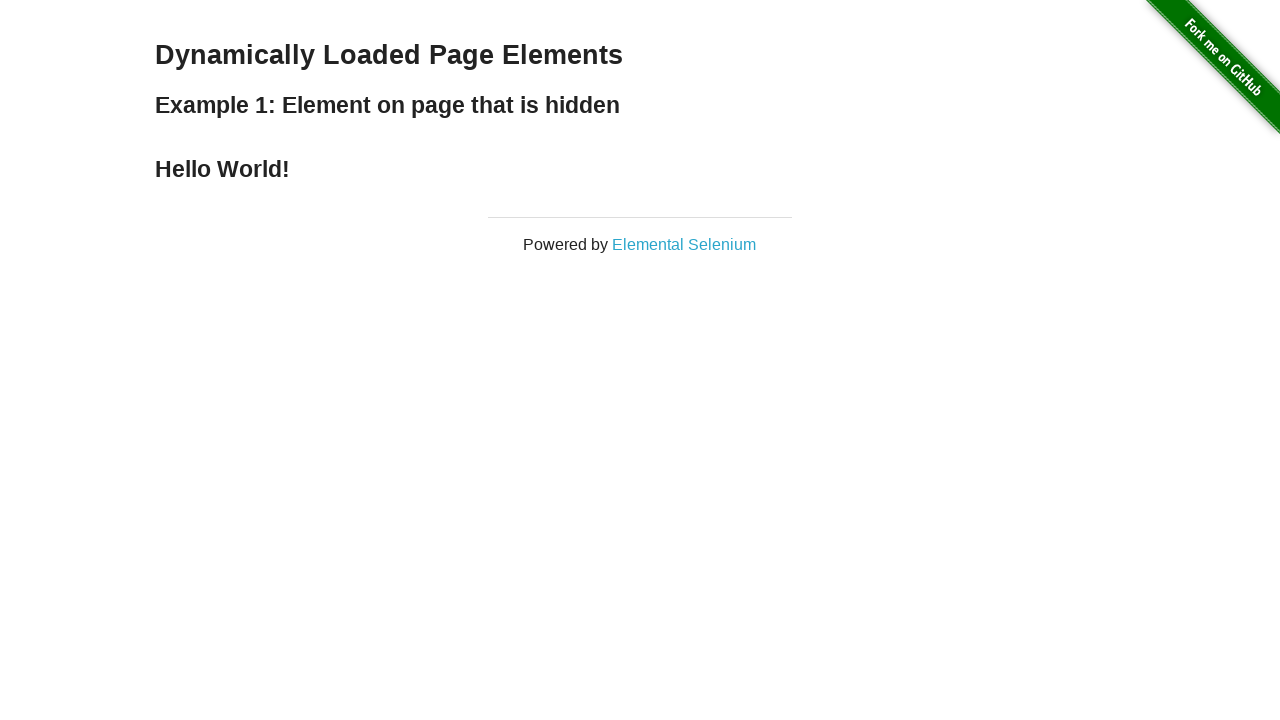

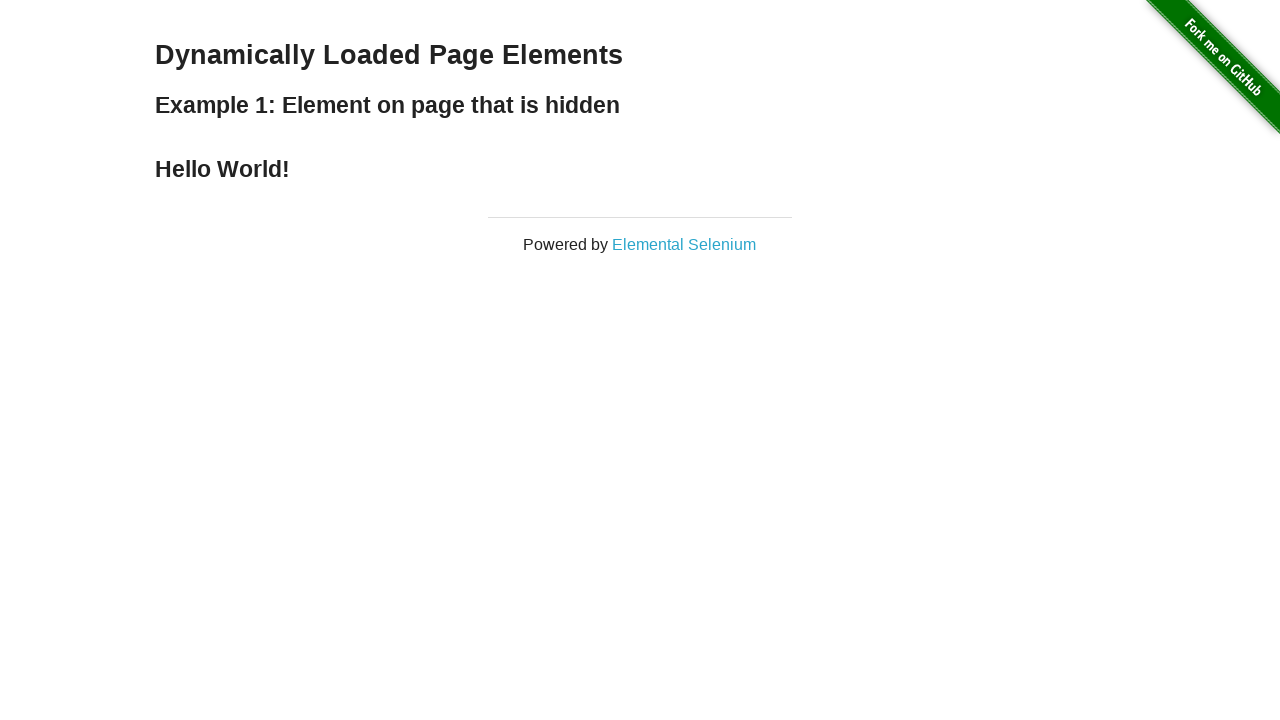